Tests hover actions by moving to different navigation menu elements on the HYR Tutorials website

Starting URL: https://www.hyrtutorials.com/

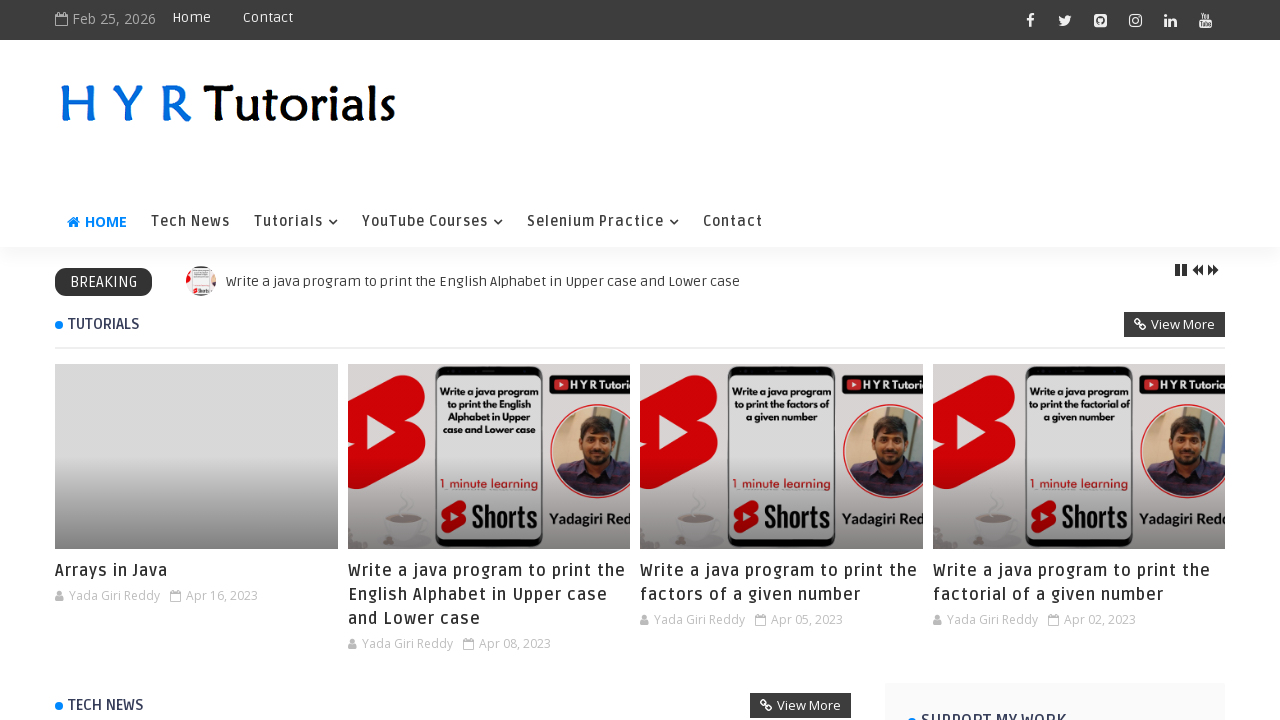

Navigated to HYR Tutorials website
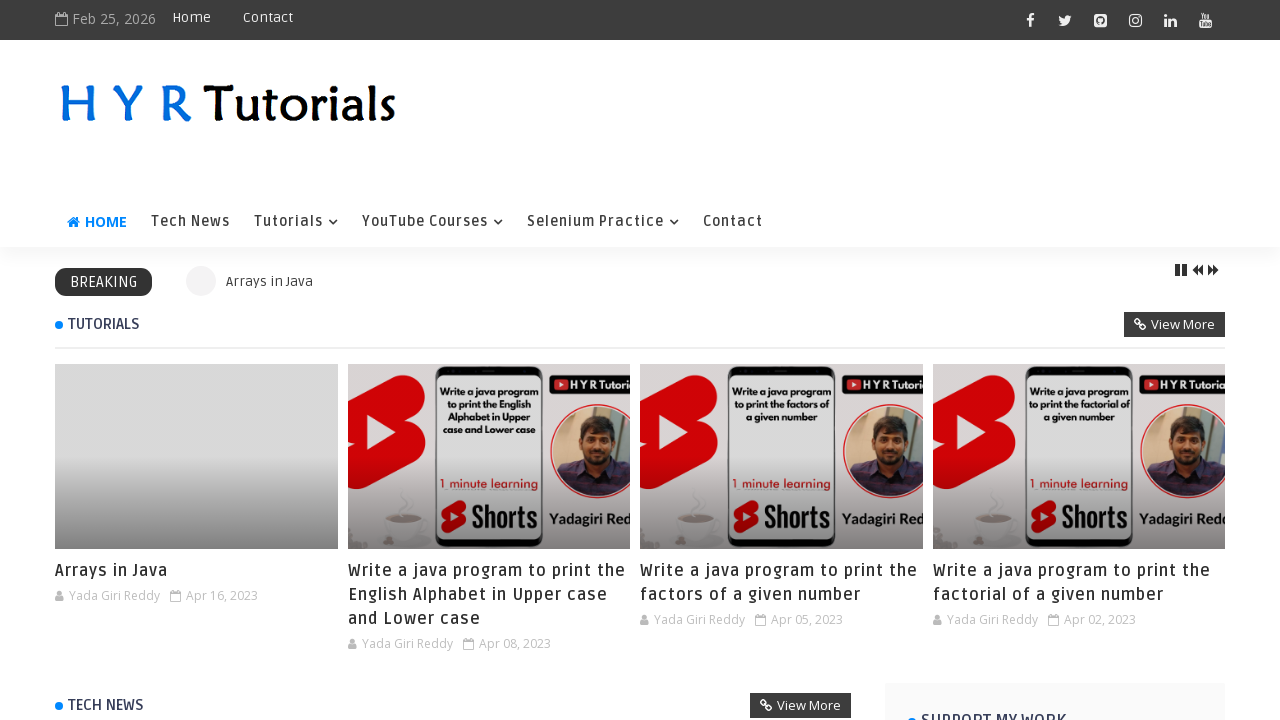

Located 'Selenium Practice' navigation link
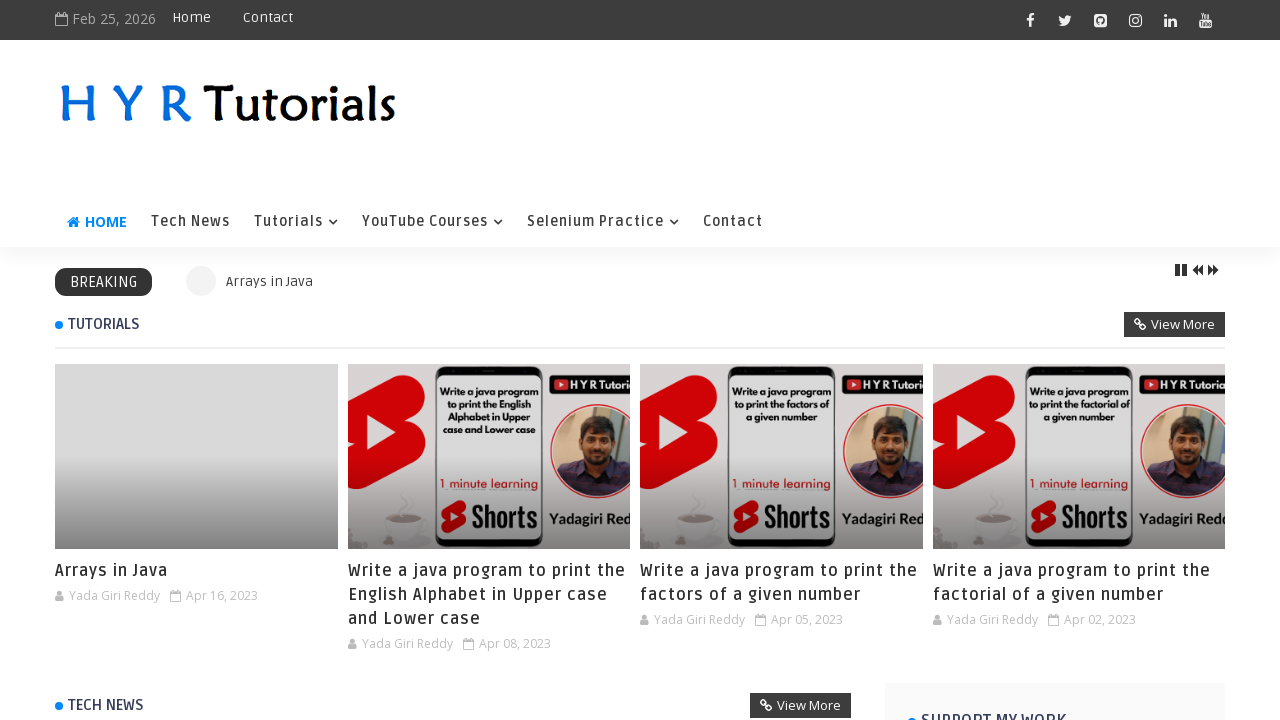

Hovered over 'Selenium Practice' link at (603, 222) on a:text('Selenium Practice')
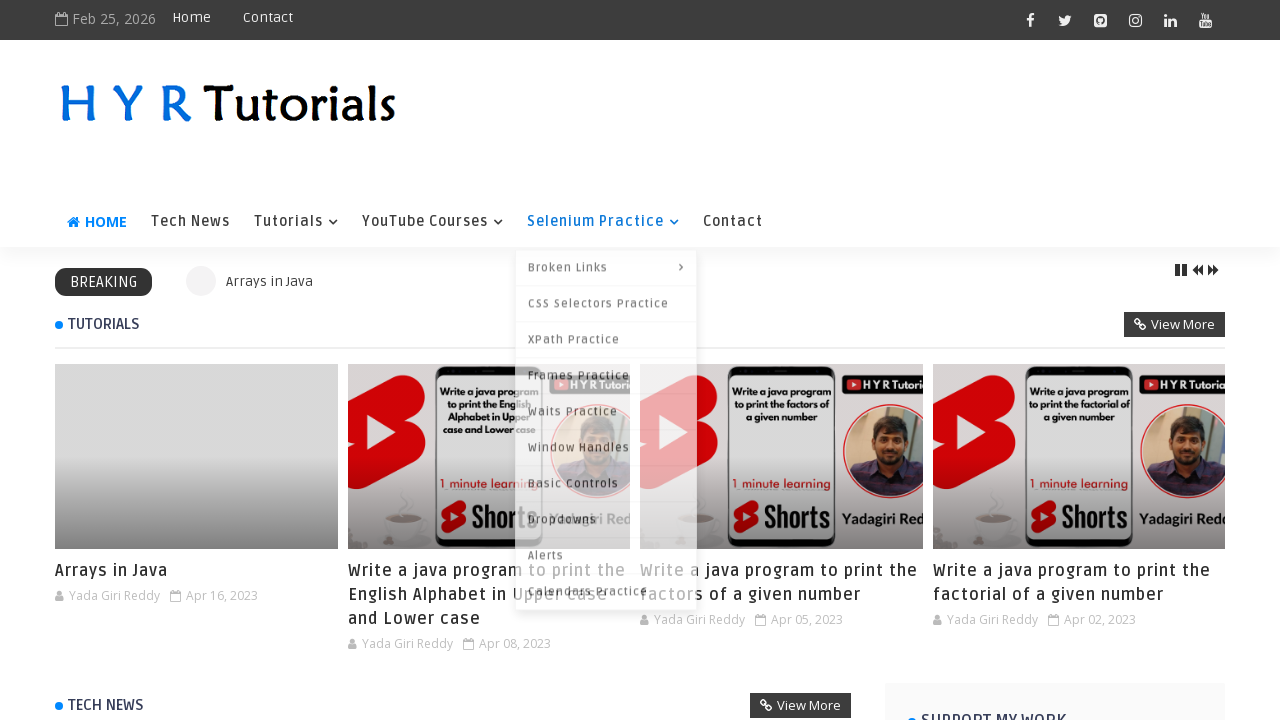

Located 'YouTube Courses' navigation link
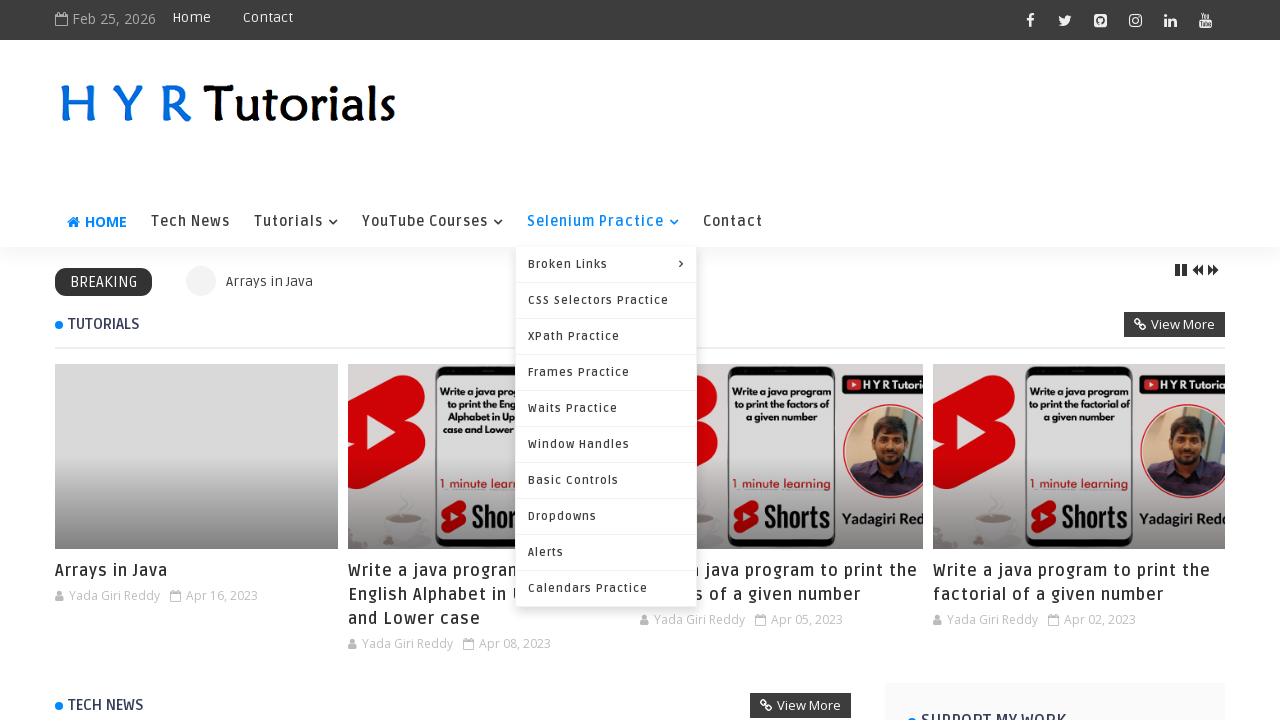

Hovered over 'YouTube Courses' link at (432, 222) on a:text('YouTube Courses')
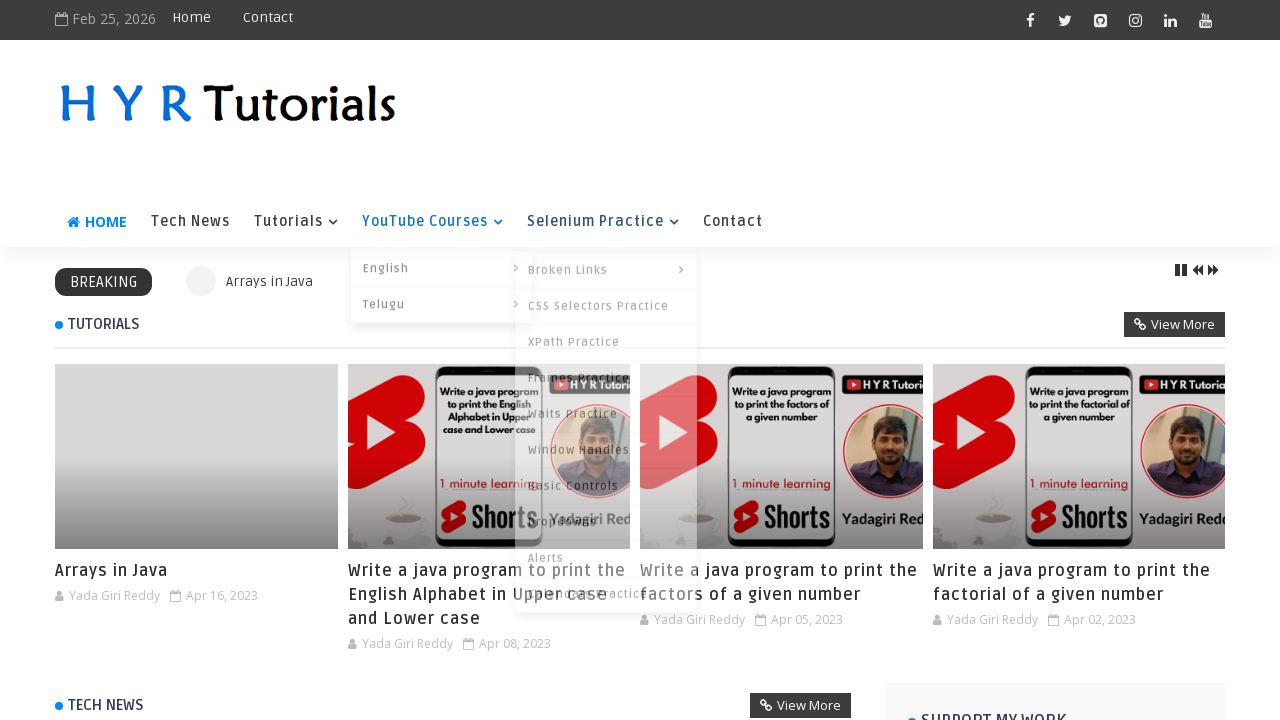

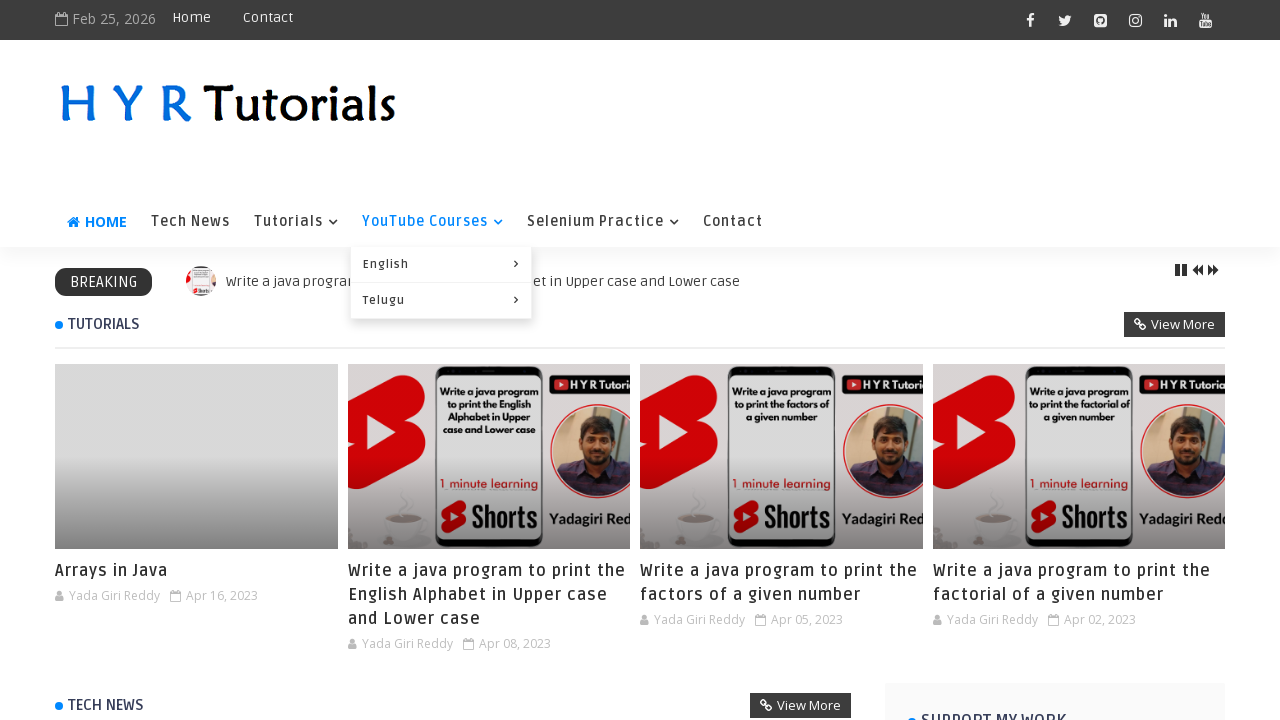